Simple test that navigates to Flipkart homepage and verifies the page loads

Starting URL: https://www.flipkart.com

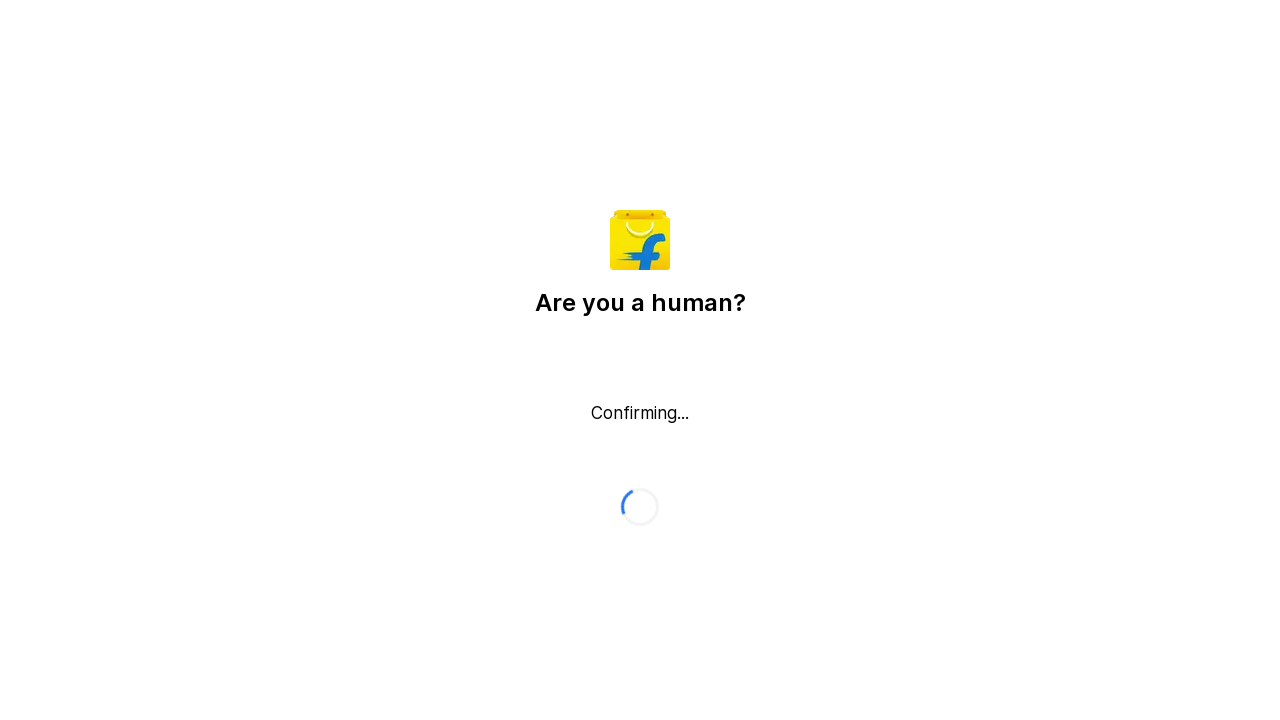

Waited for Flipkart homepage to load (domcontentloaded state)
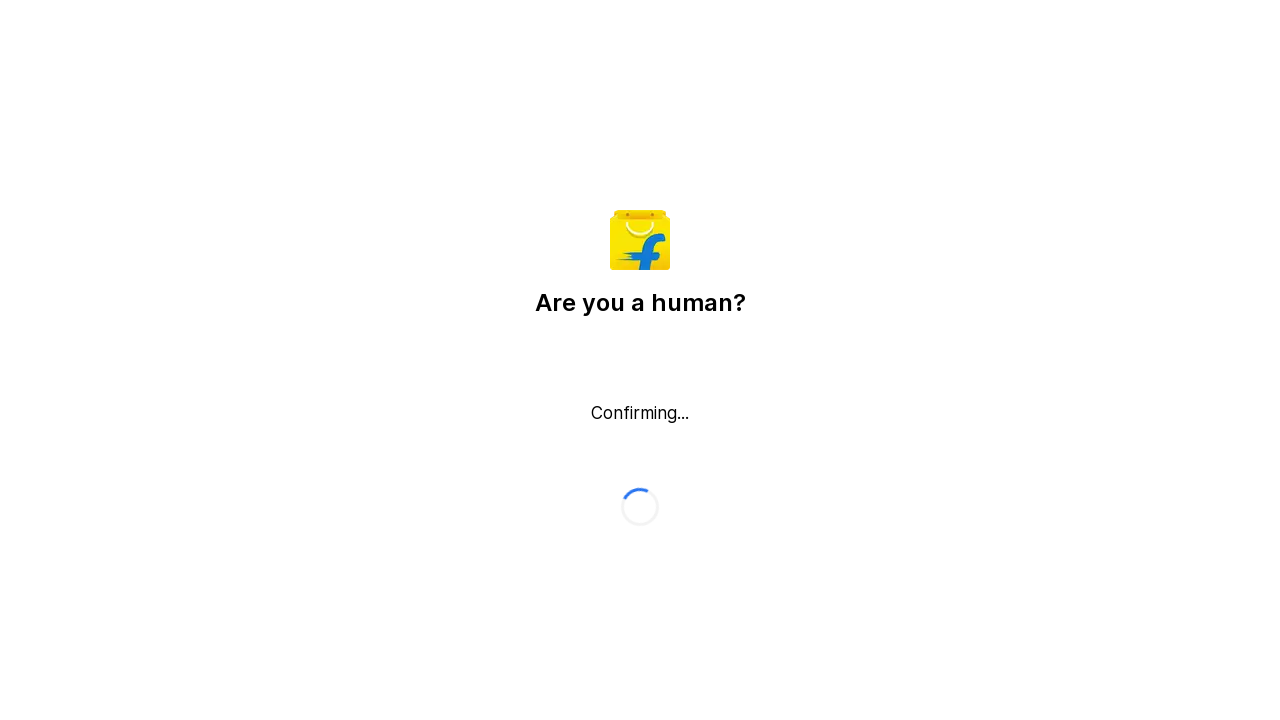

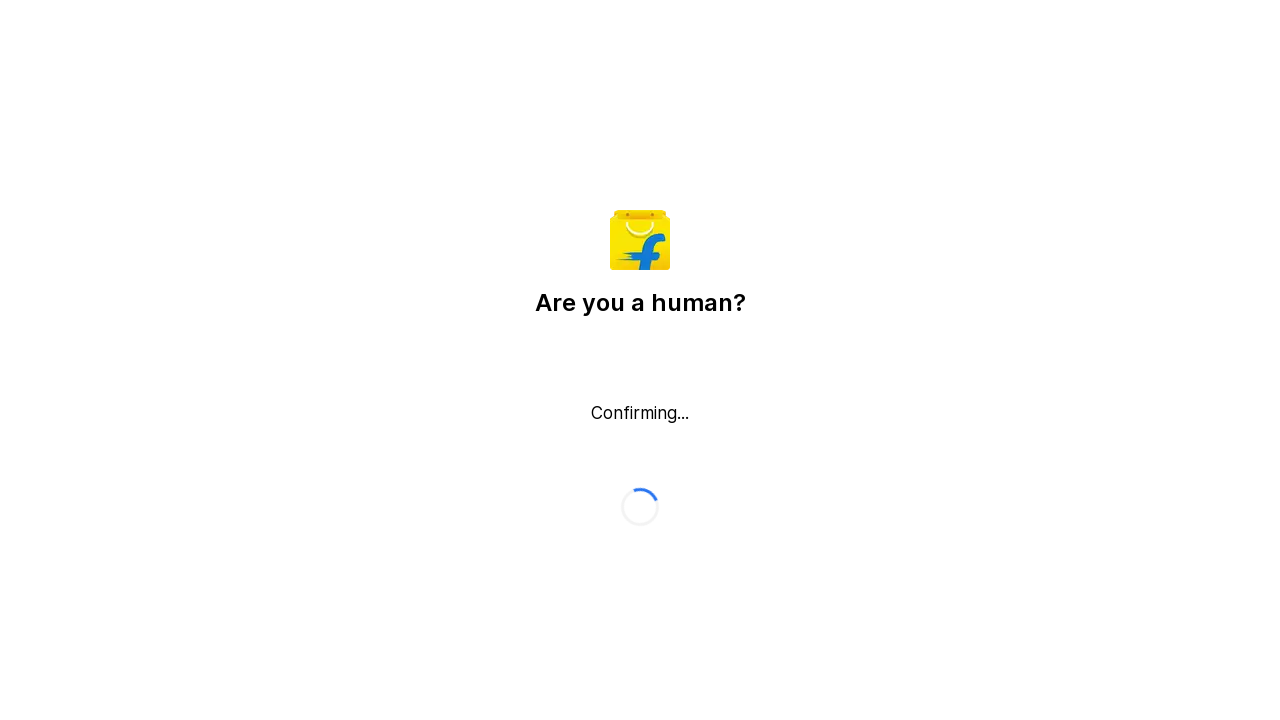